Tests that the WebdriverIO homepage has the correct page title by navigating to the site and verifying the title matches the expected value.

Starting URL: http://webdriver.io

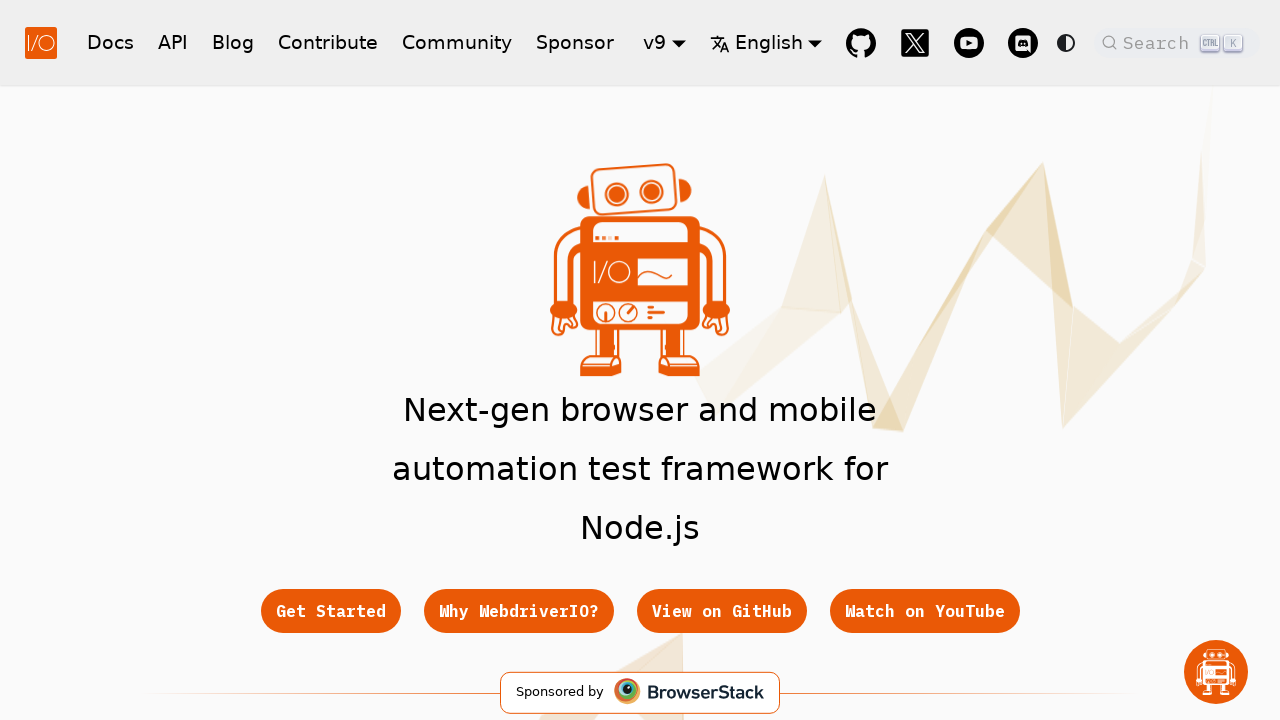

Waited for page to reach domcontentloaded state
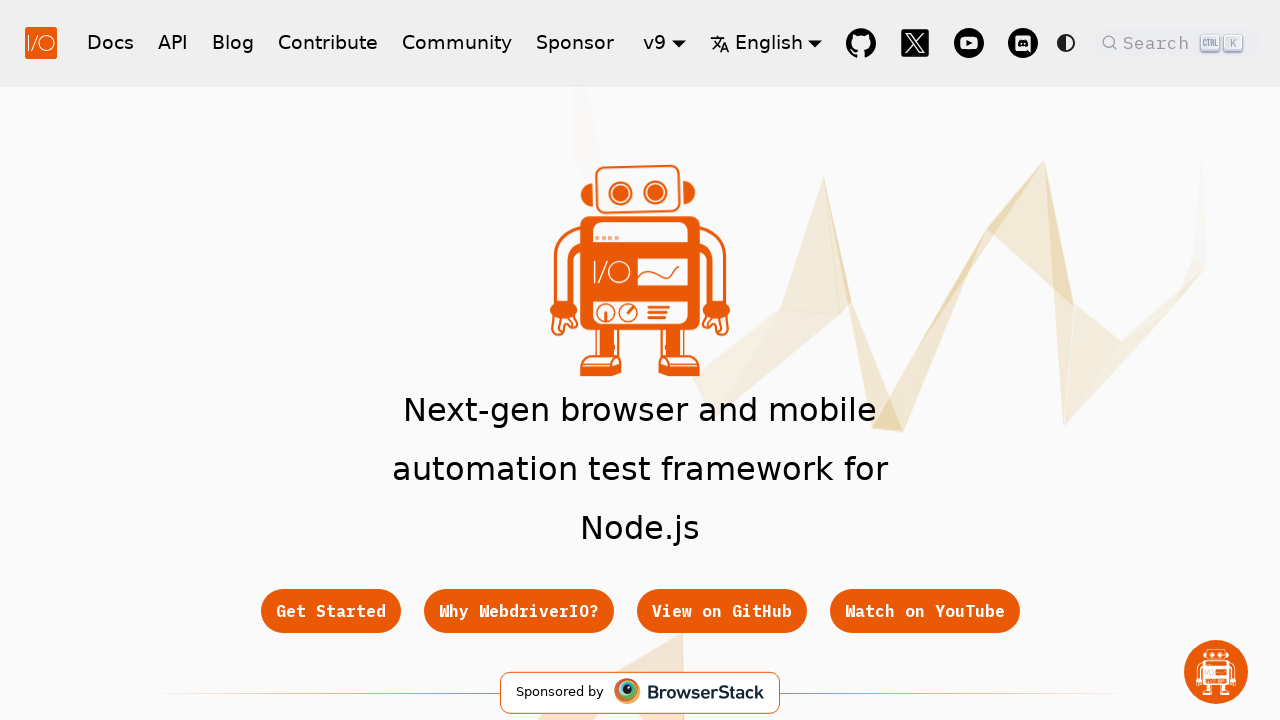

Retrieved page title: WebdriverIO · Next-gen browser and mobile automation test framework for Node.js | WebdriverIO
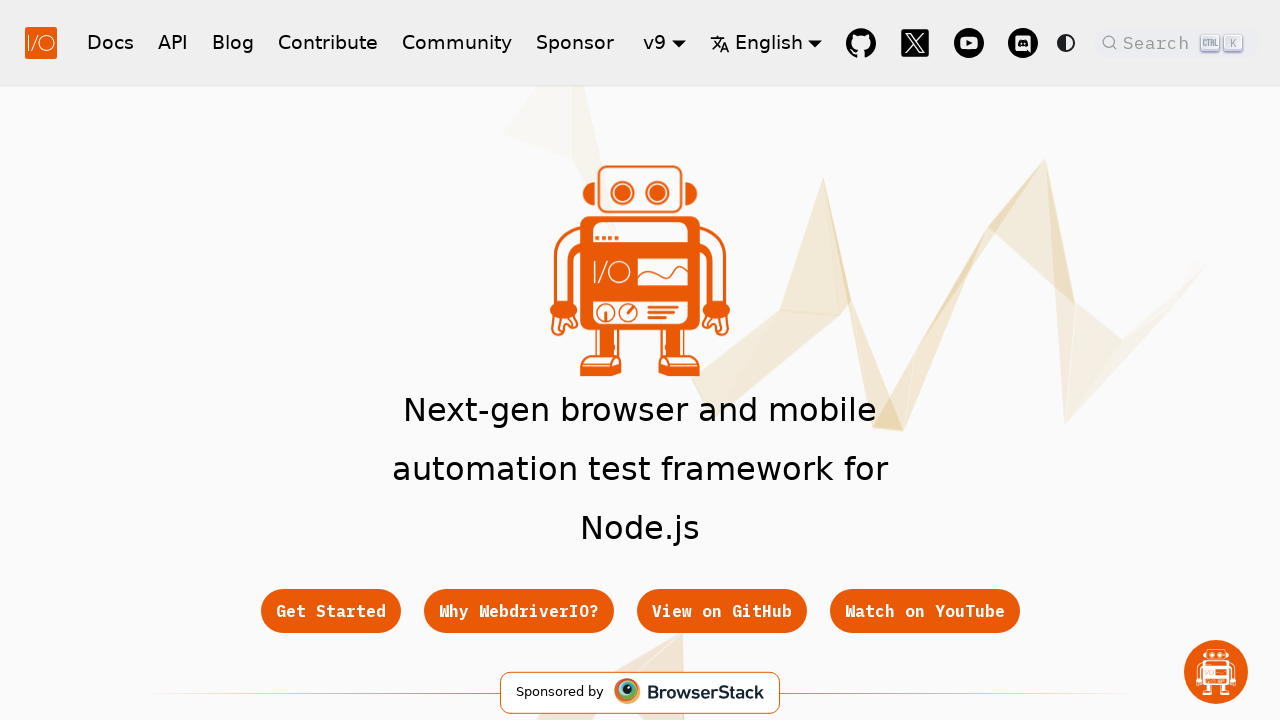

Verified that page title contains 'WebdriverIO'
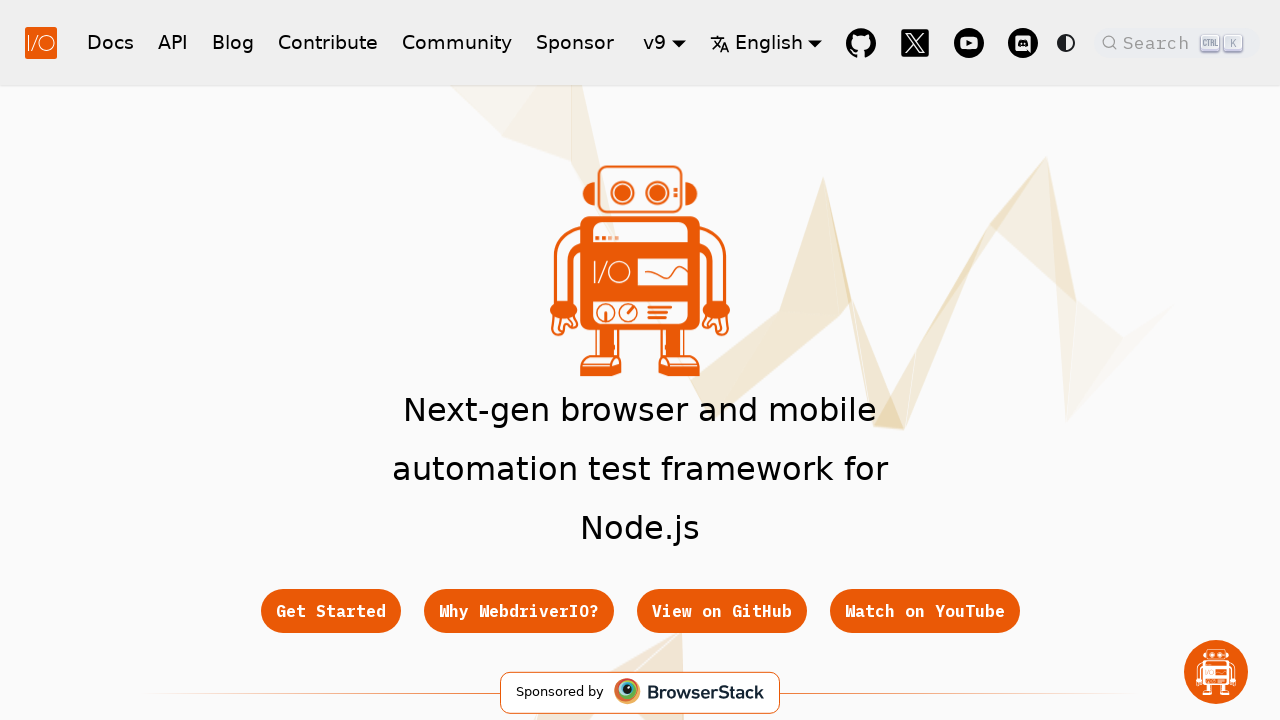

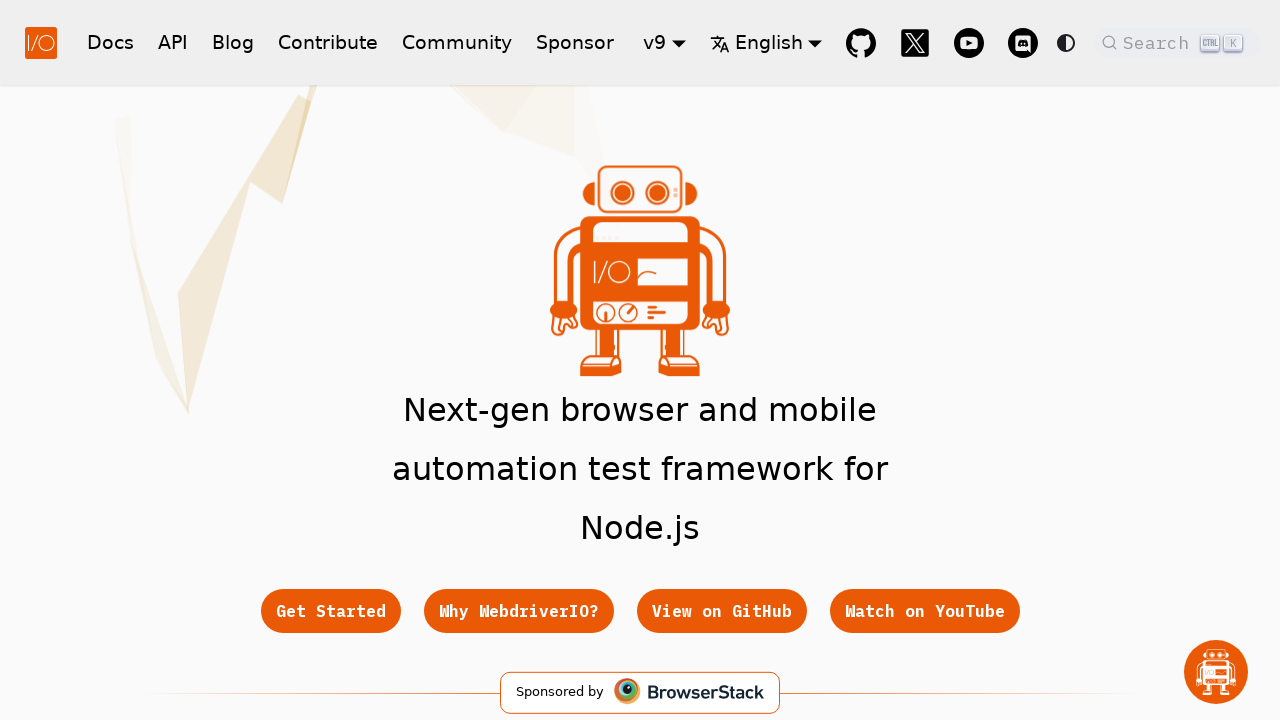